Tests entering a date directly into the date textbox by clearing it and typing a date string.

Starting URL: https://kristinek.github.io/site/examples/actions

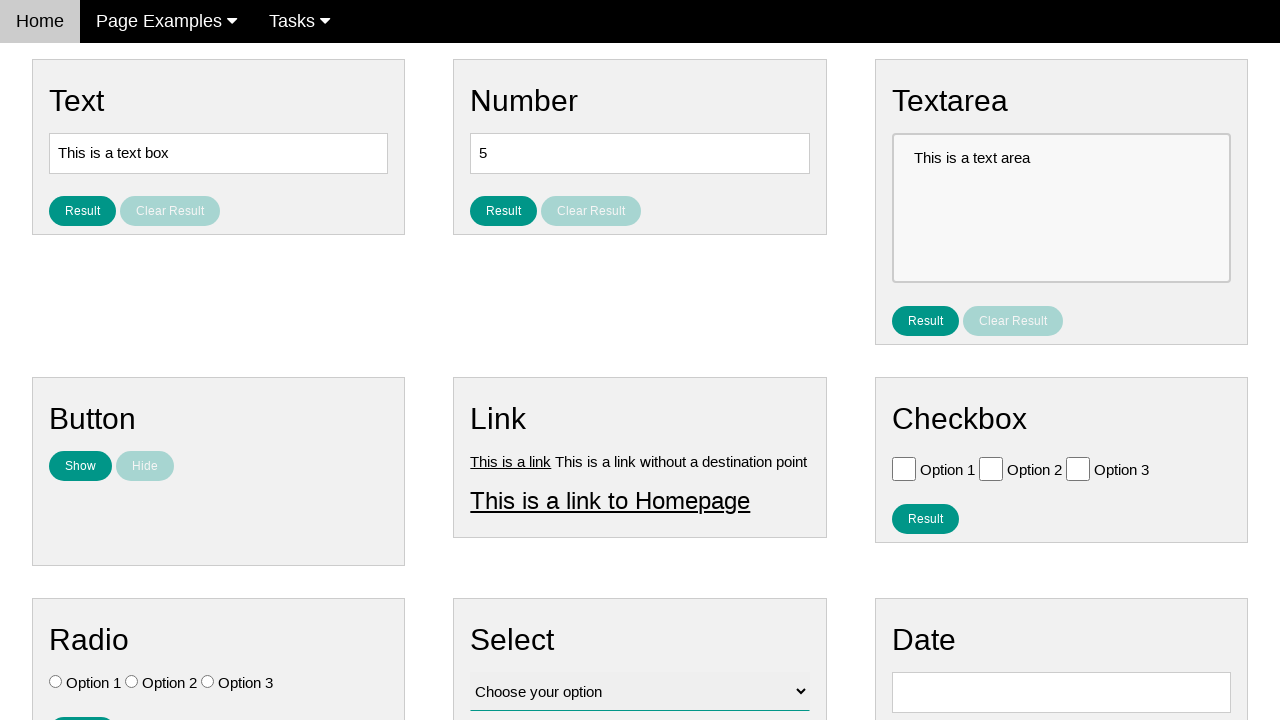

Cleared the date textbox on input#vfb-8
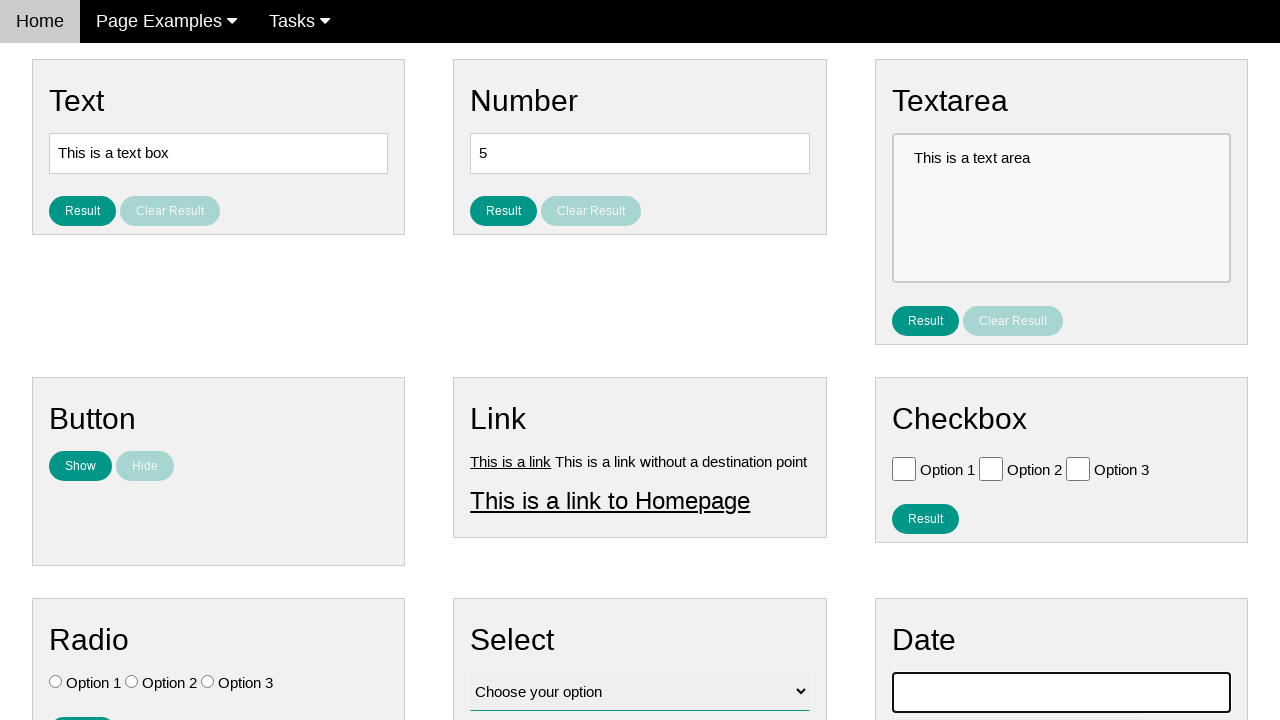

Entered date '12/15/2014' into the date textbox on input#vfb-8
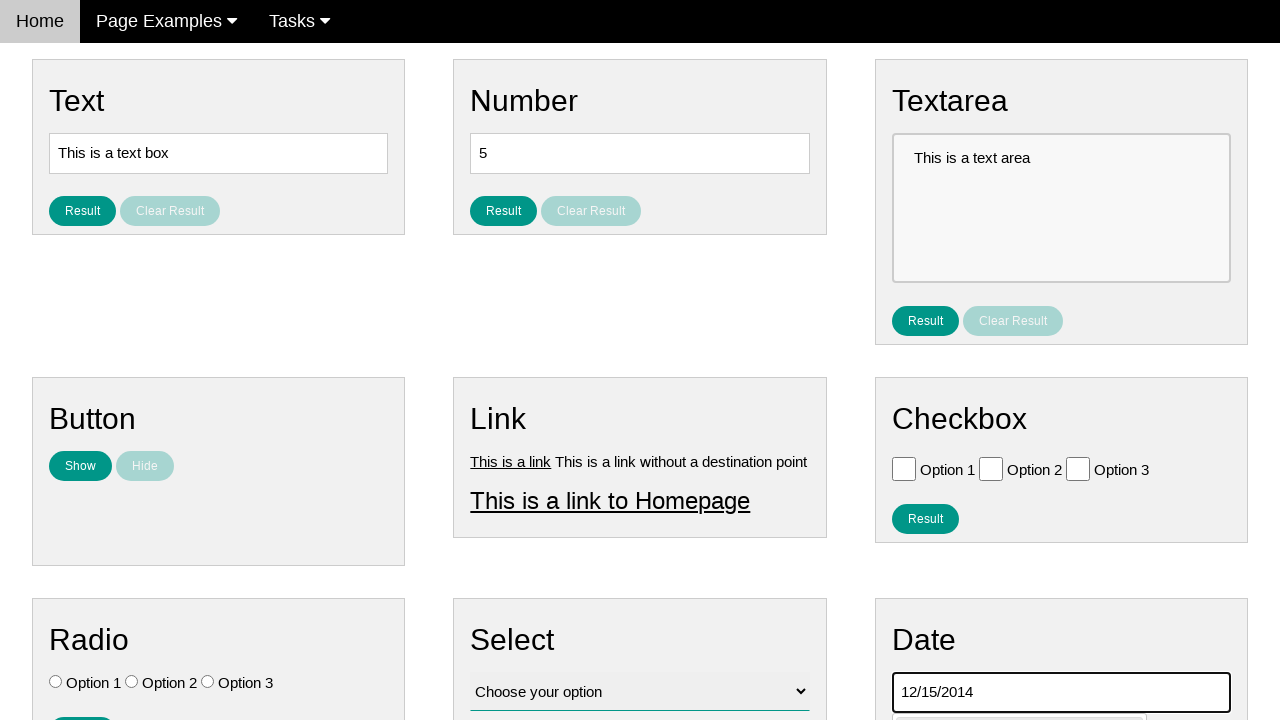

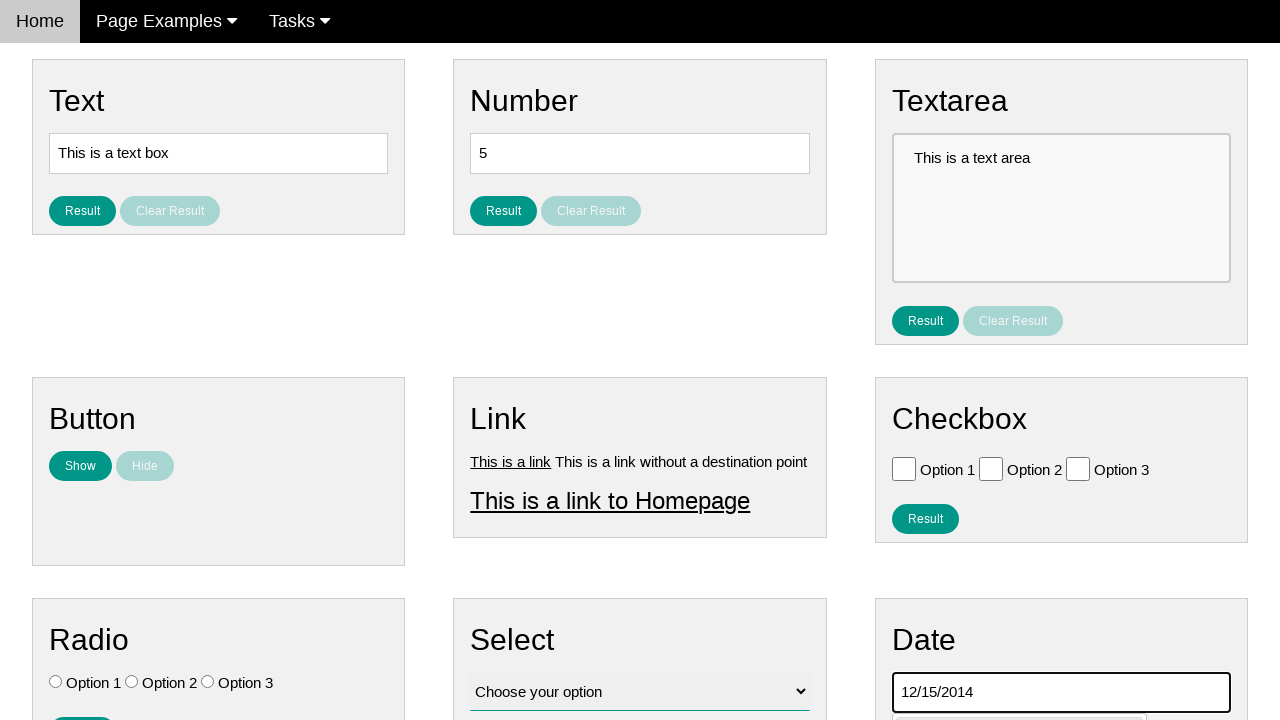